Navigates to a text box form page, finds all input elements by tag name, and fills the userName field with a test value

Starting URL: https://demoqa.com/text-box/

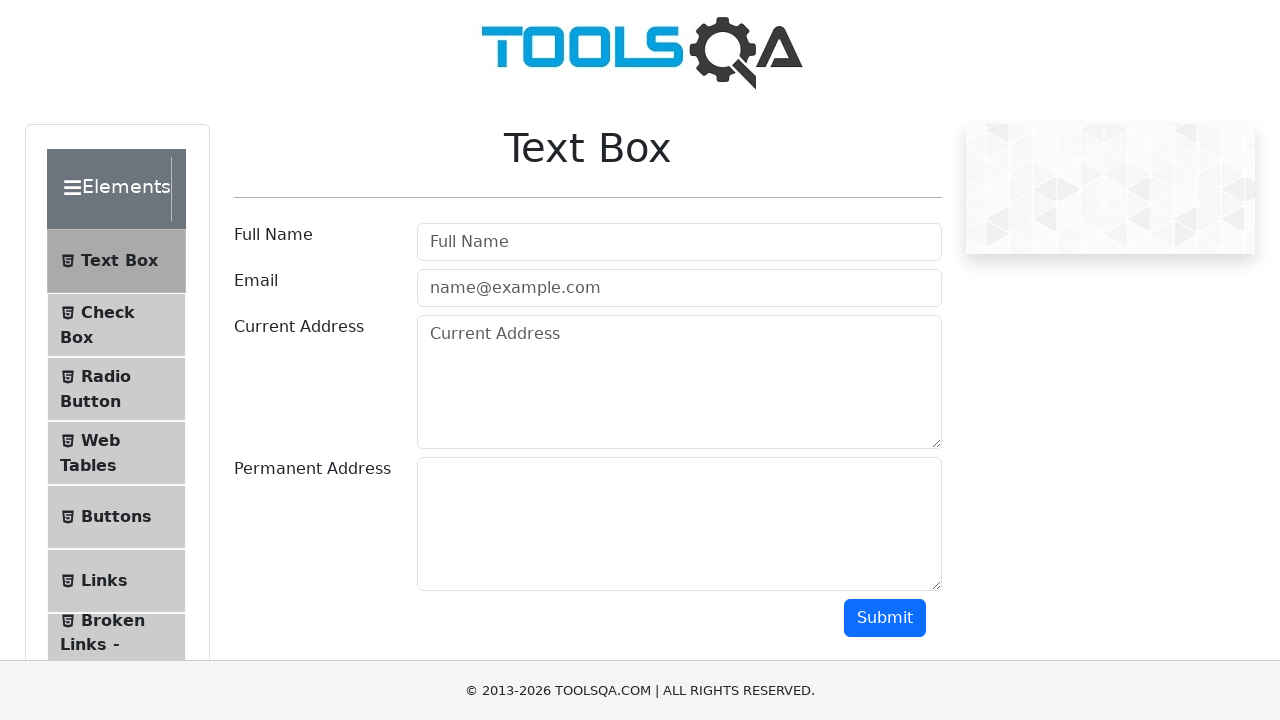

Navigated to text box form page at https://demoqa.com/text-box/
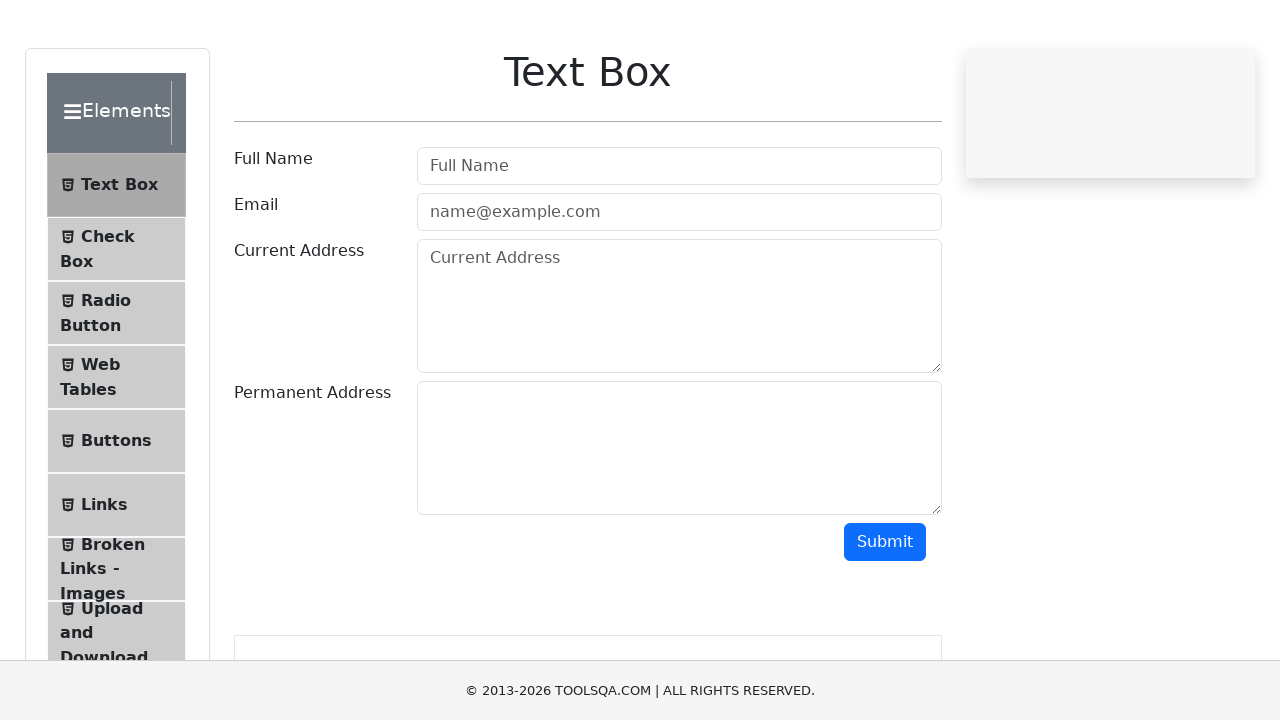

Found all input elements by tag name on the page
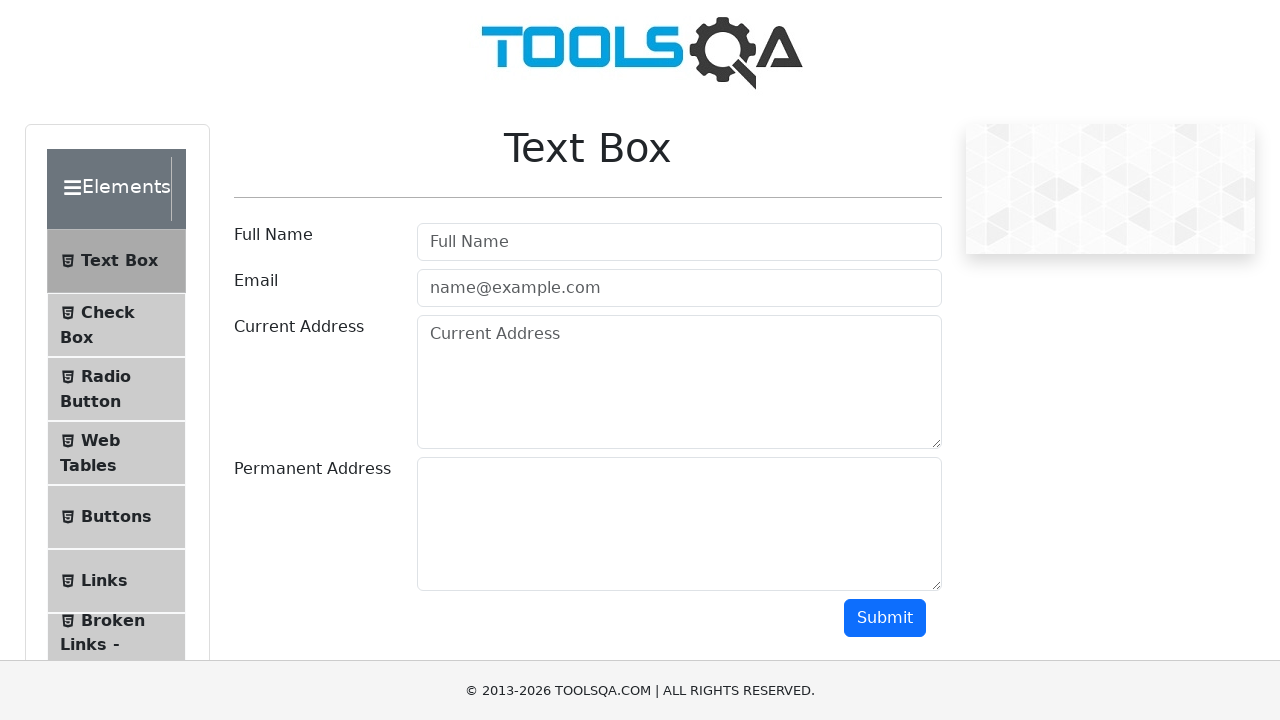

Filled userName field with test value 'Himanshu'
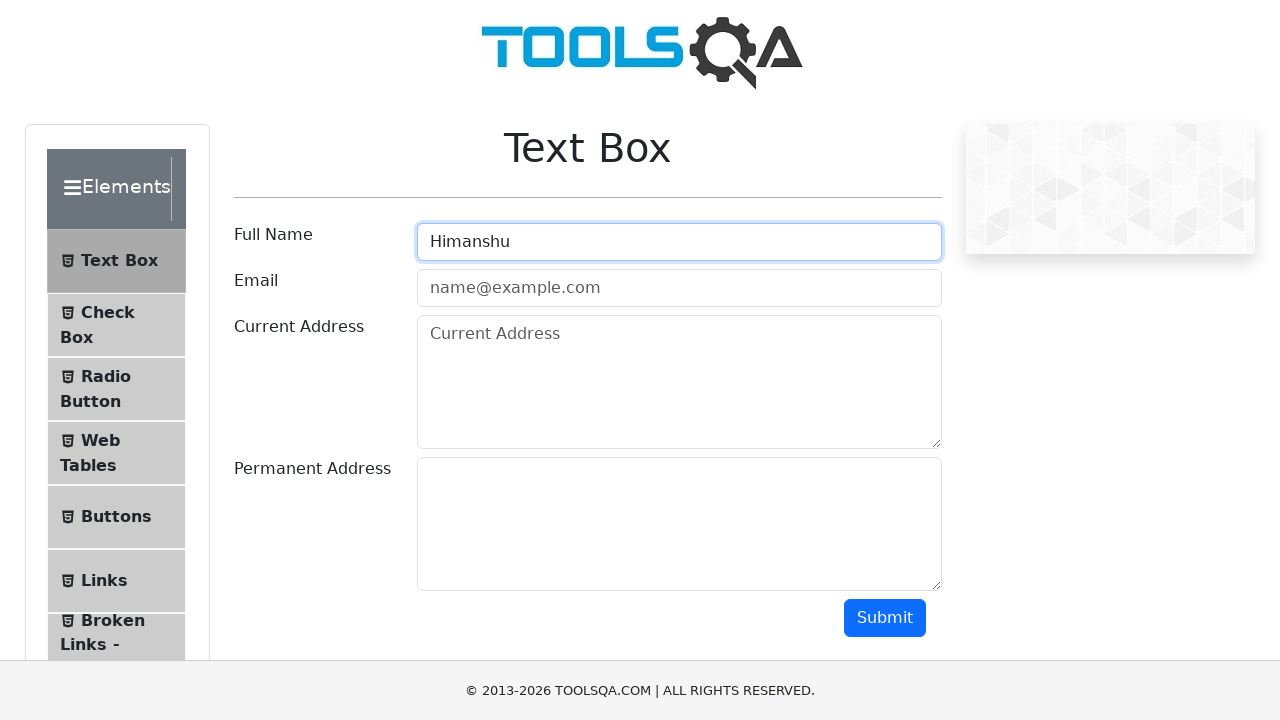

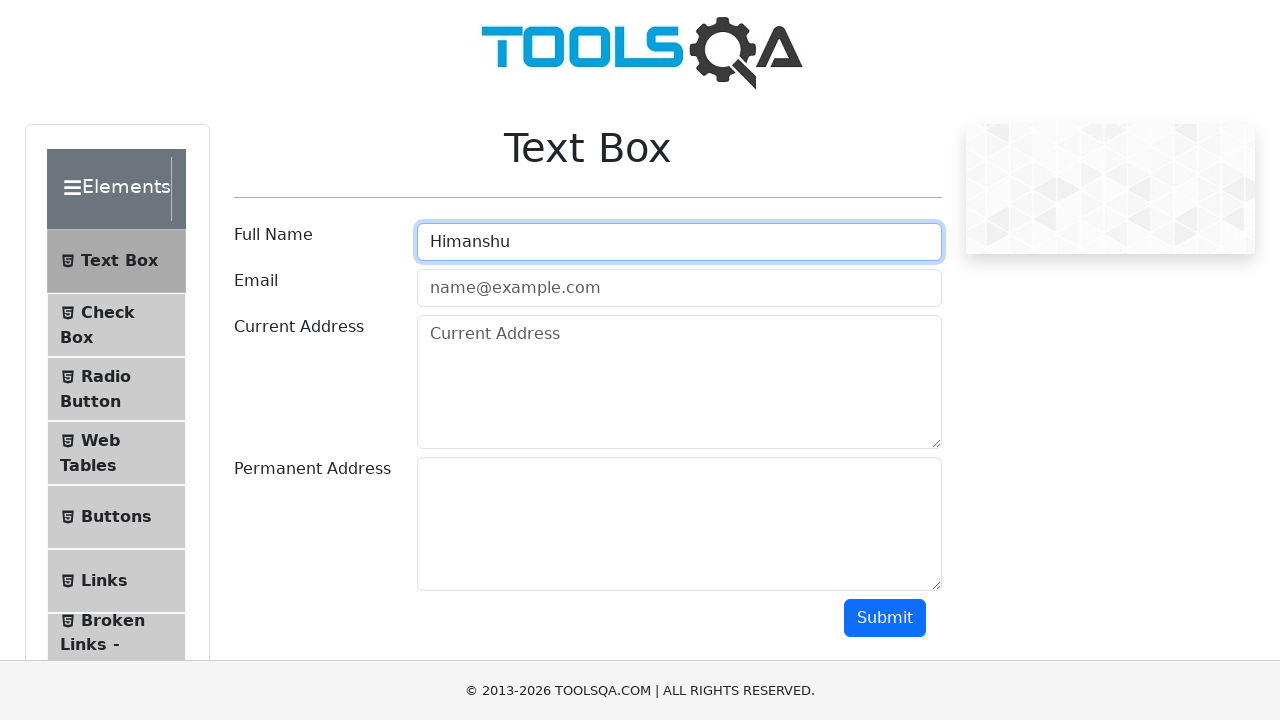